Tests a complete form submission flow including department, employee, category, priority, product, quantity, and stock fields, then clicking insert button

Starting URL: https://guilhermeveigalopes.github.io/almoxarifado/

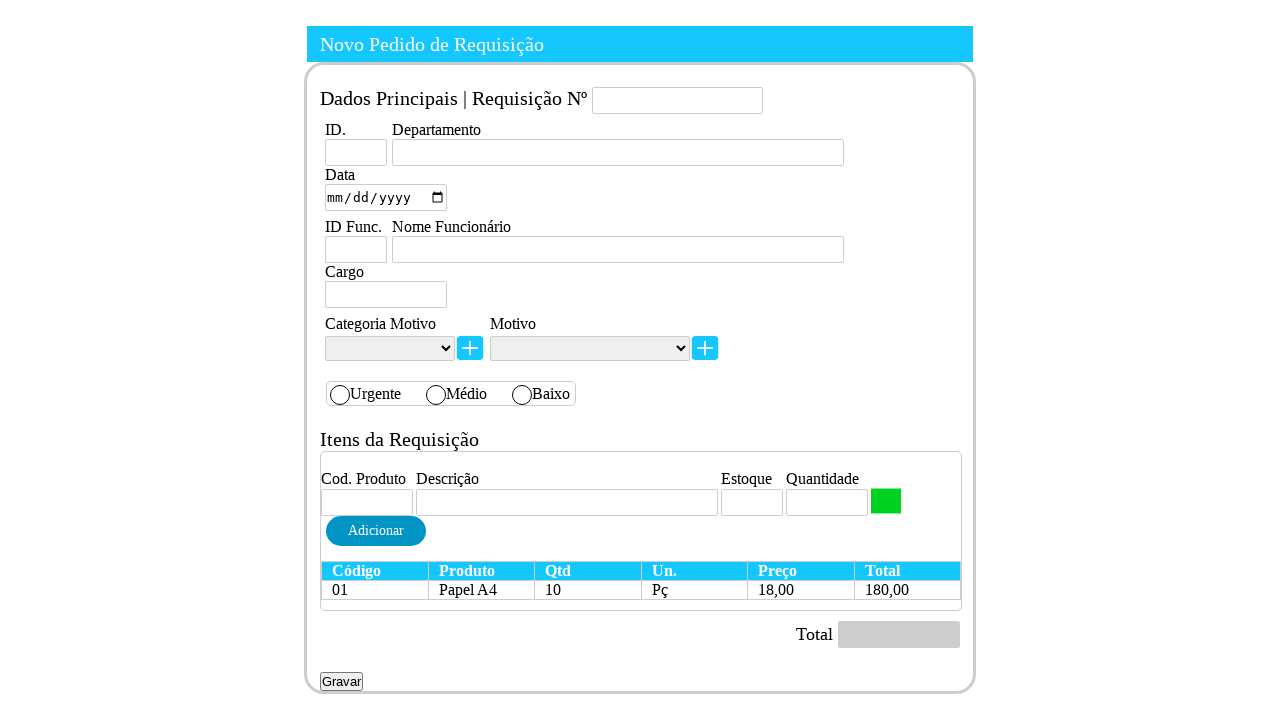

Waited for initial green element value to load
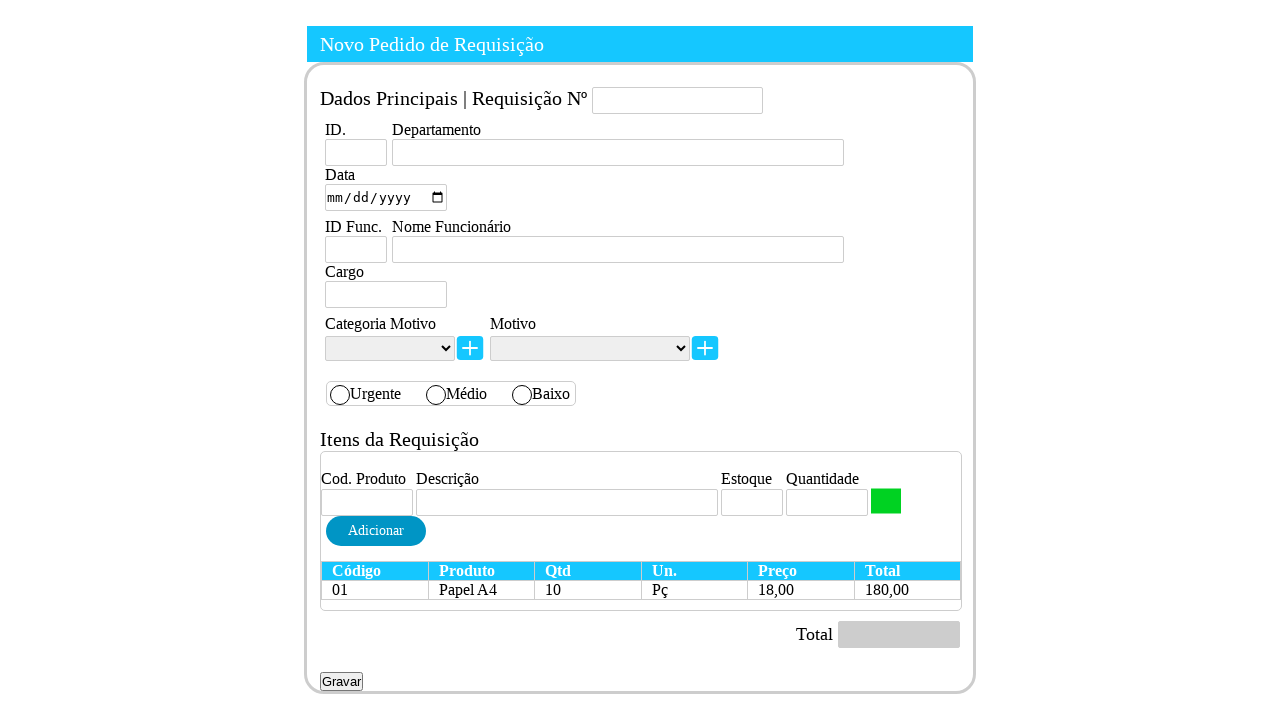

Clicked on department ID field at (356, 153) on #idDepartamento
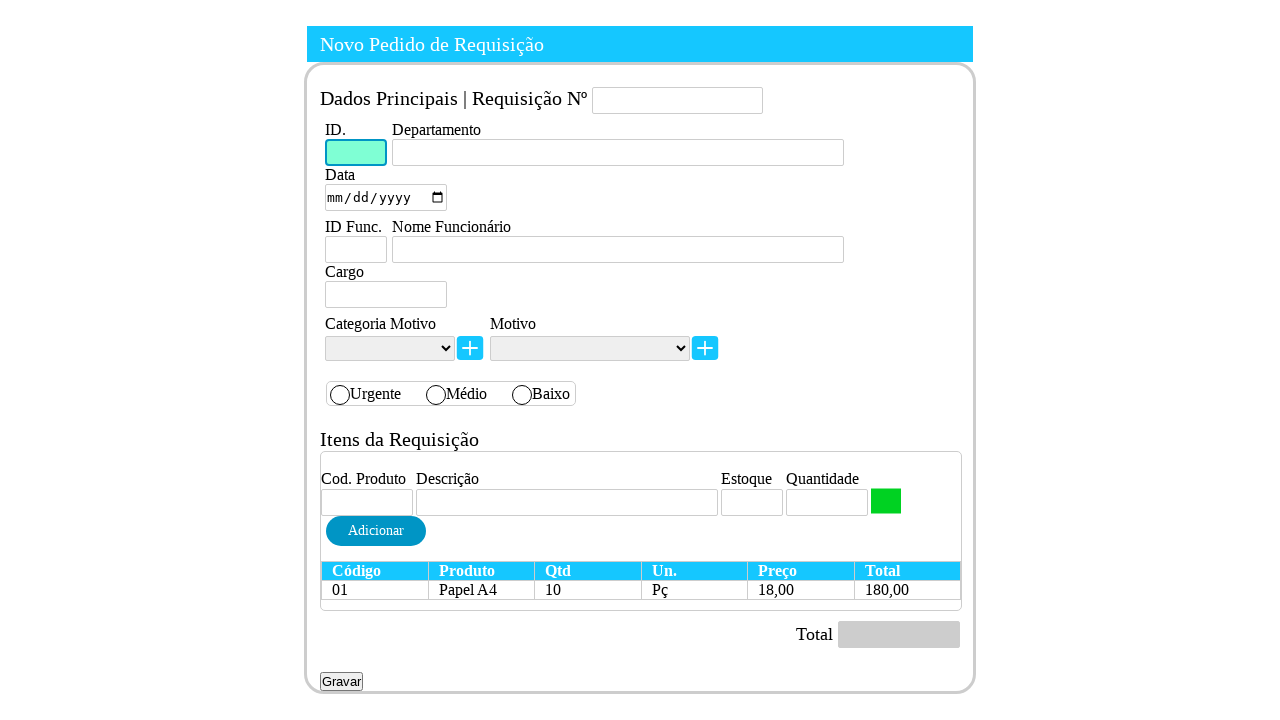

Filled department ID field with '10' on #idDepartamento
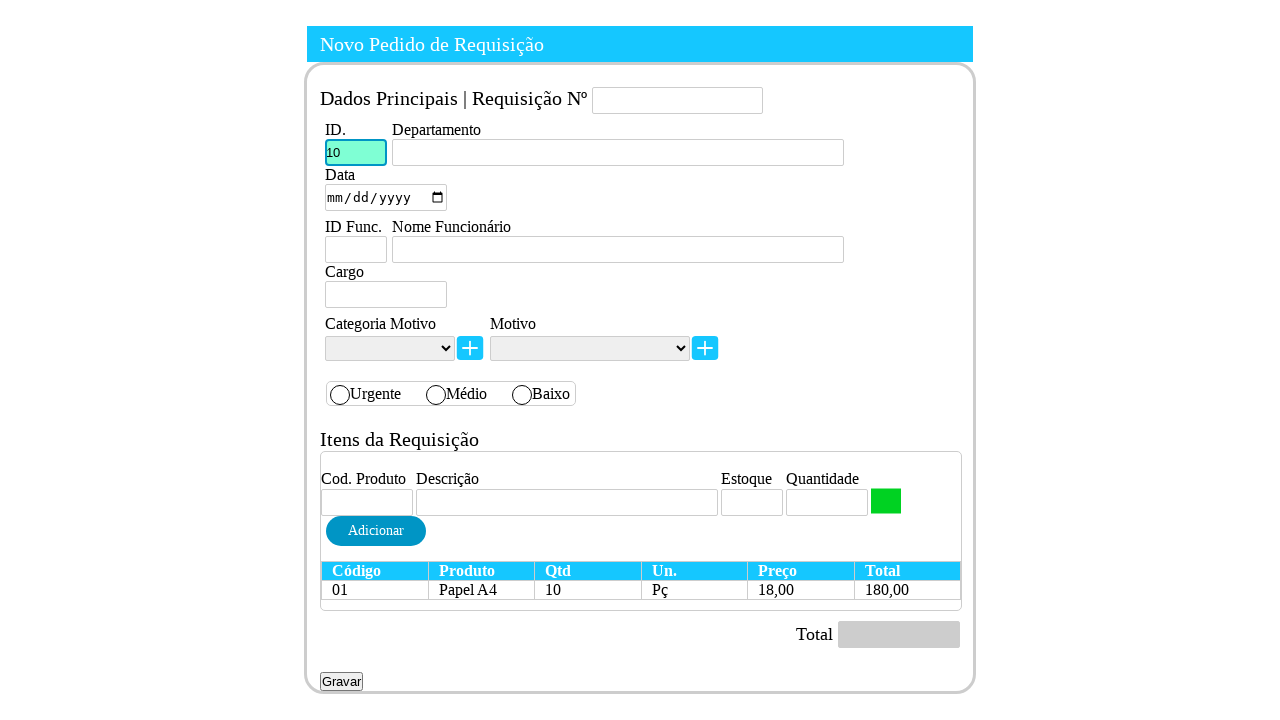

Clicked on employee ID field at (356, 250) on #idFuncionario
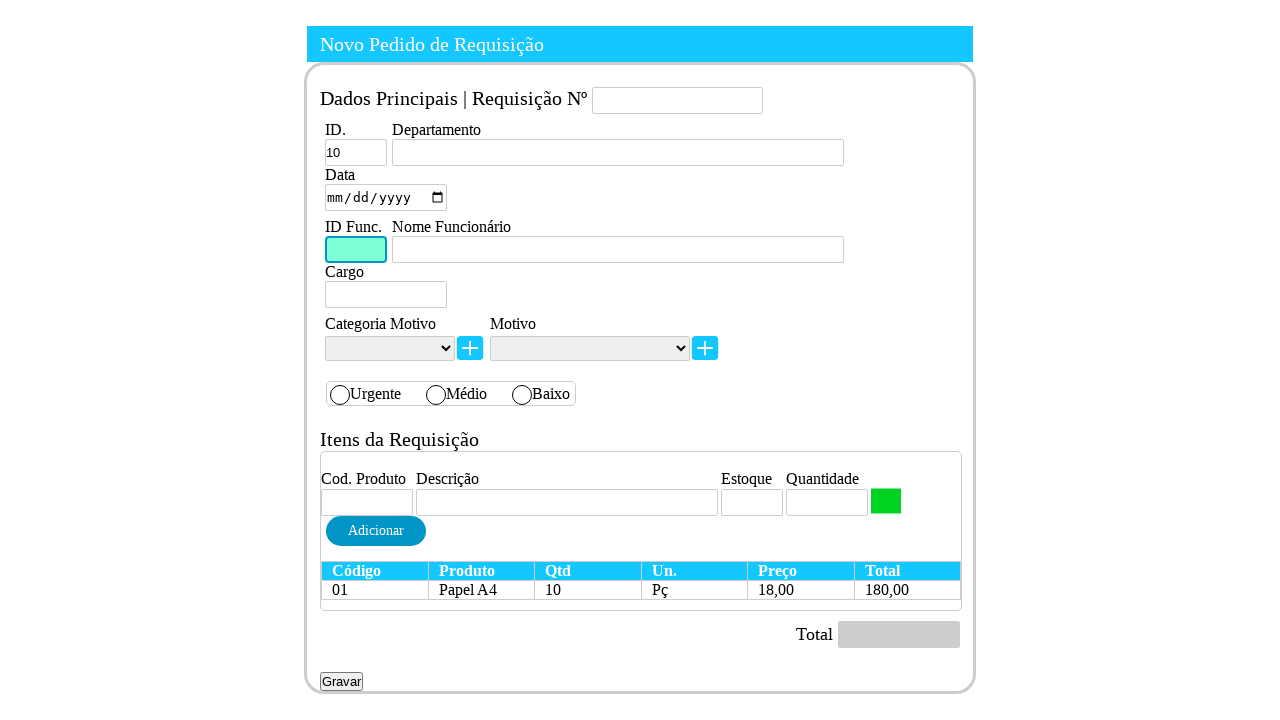

Filled employee ID field with '10' on #idFuncionario
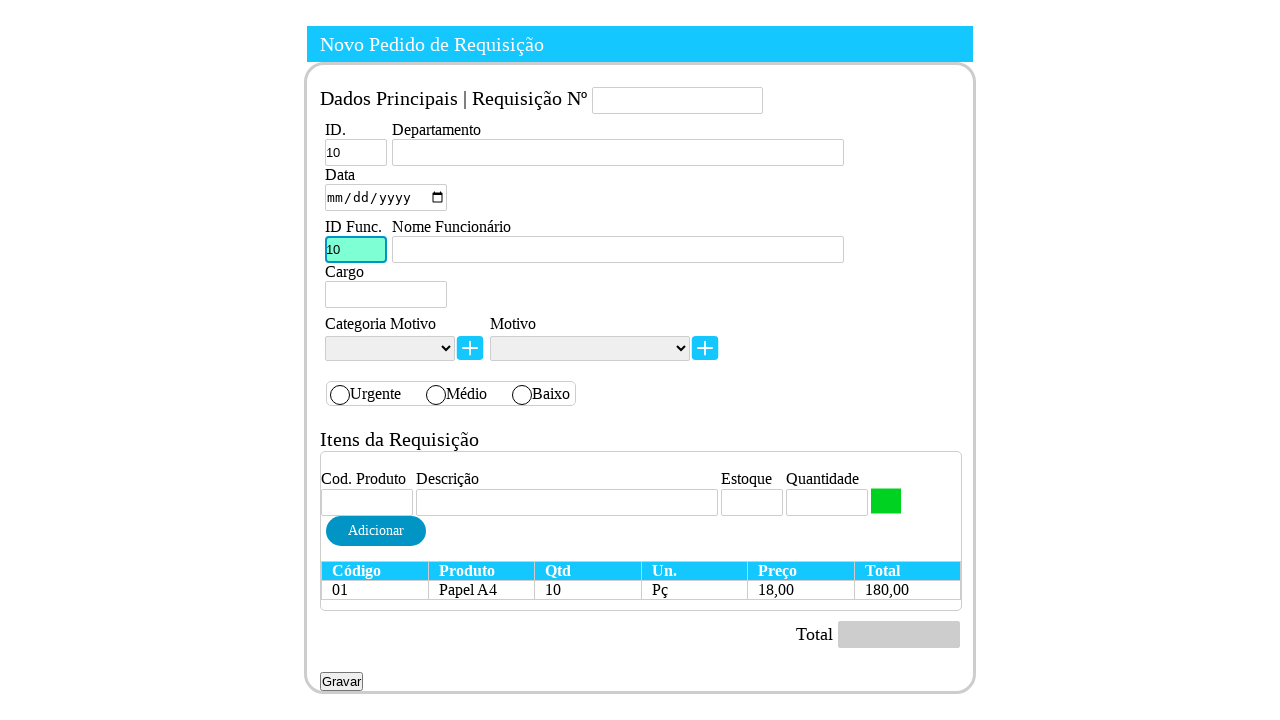

Clicked on category dropdown at (390, 348) on #categoriaMotivo
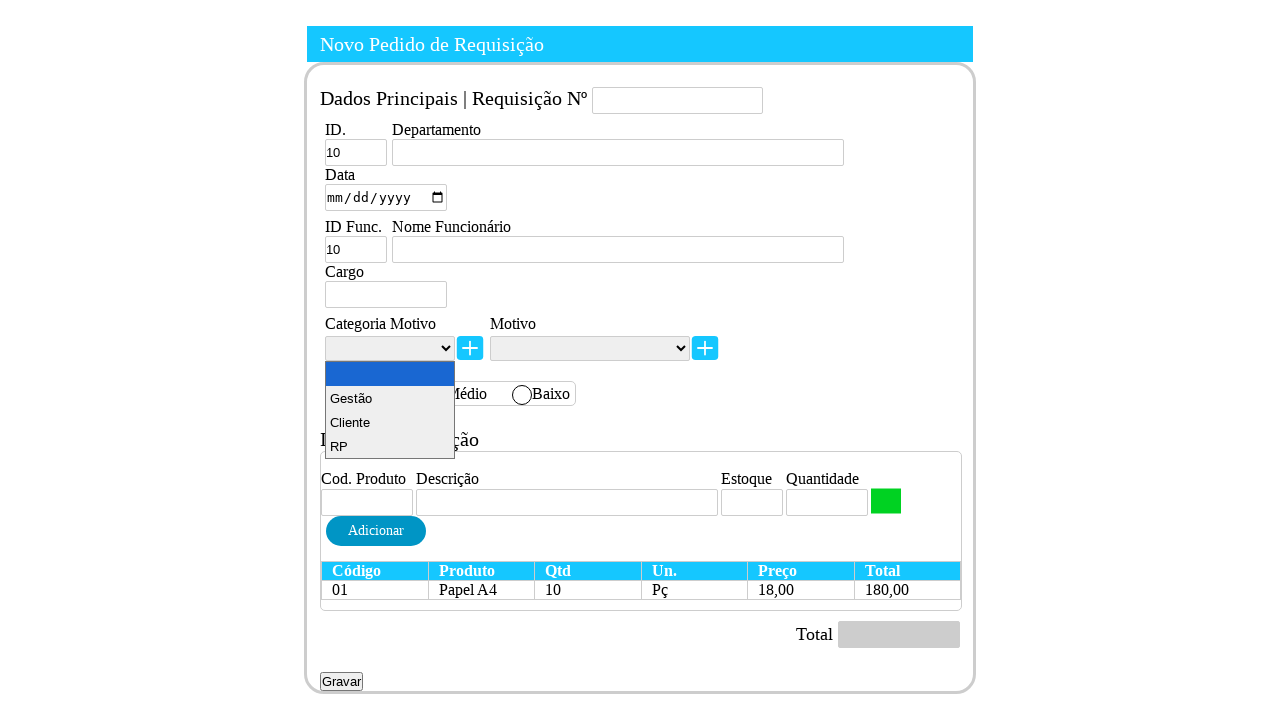

Selected 'Gestão' from category dropdown on #categoriaMotivo
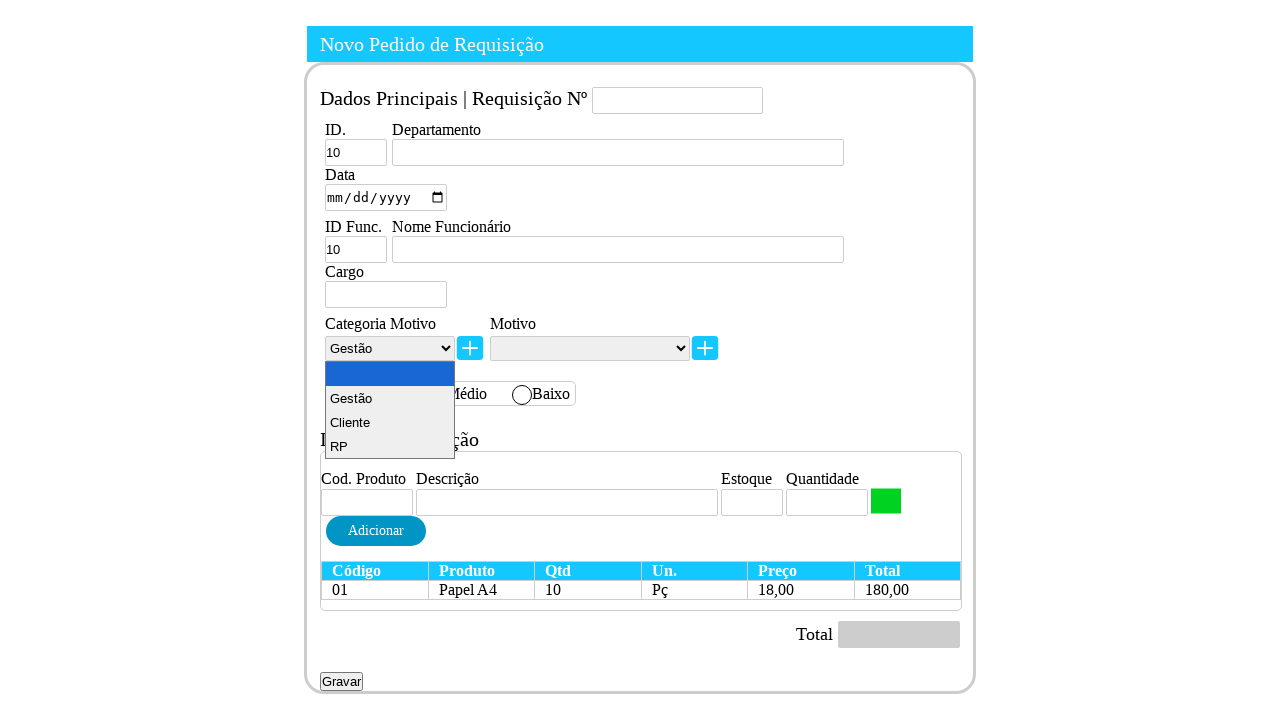

Clicked on motive dropdown at (590, 348) on #Motivo
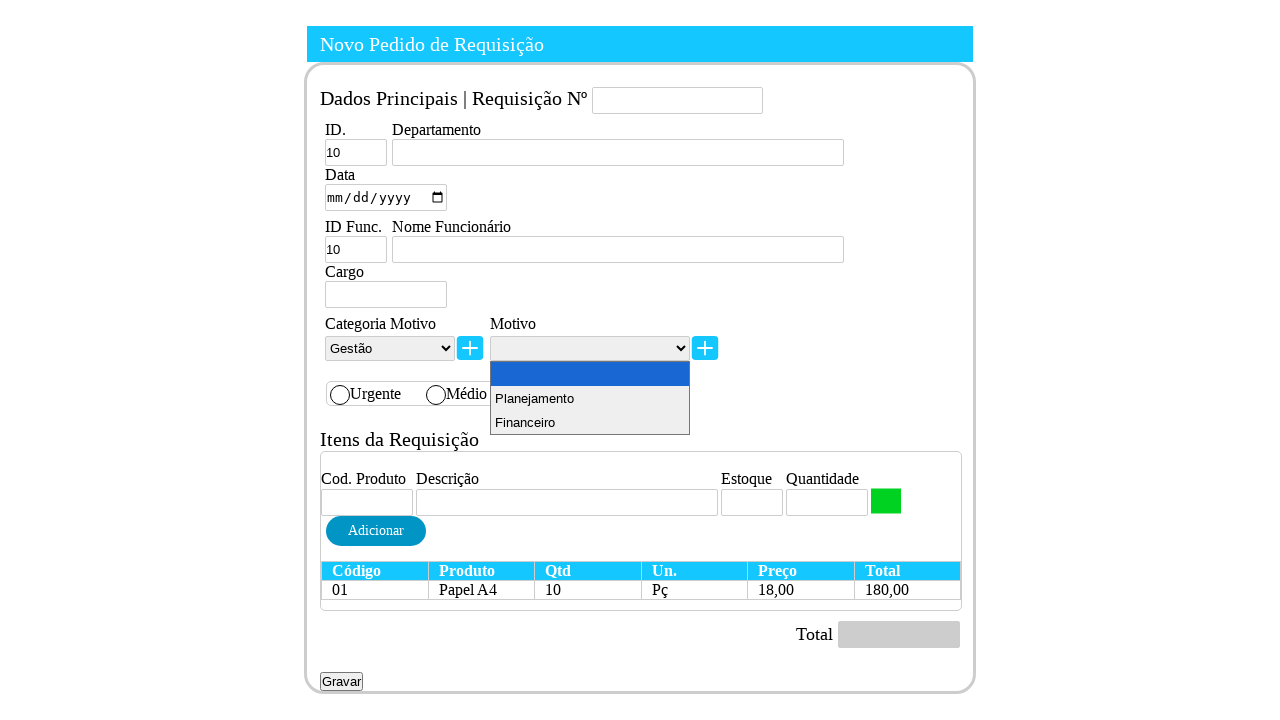

Selected 'Financeiro' from motive dropdown on #Motivo
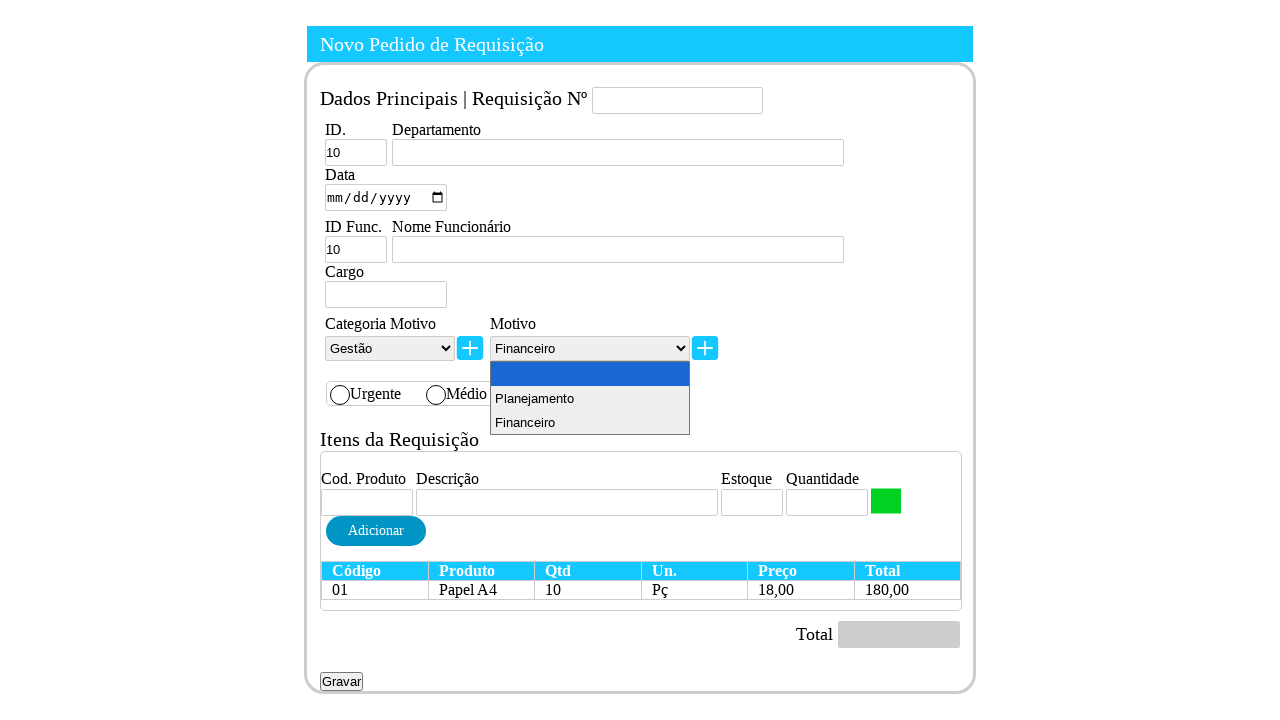

Selected medium priority option at (436, 395) on #medio
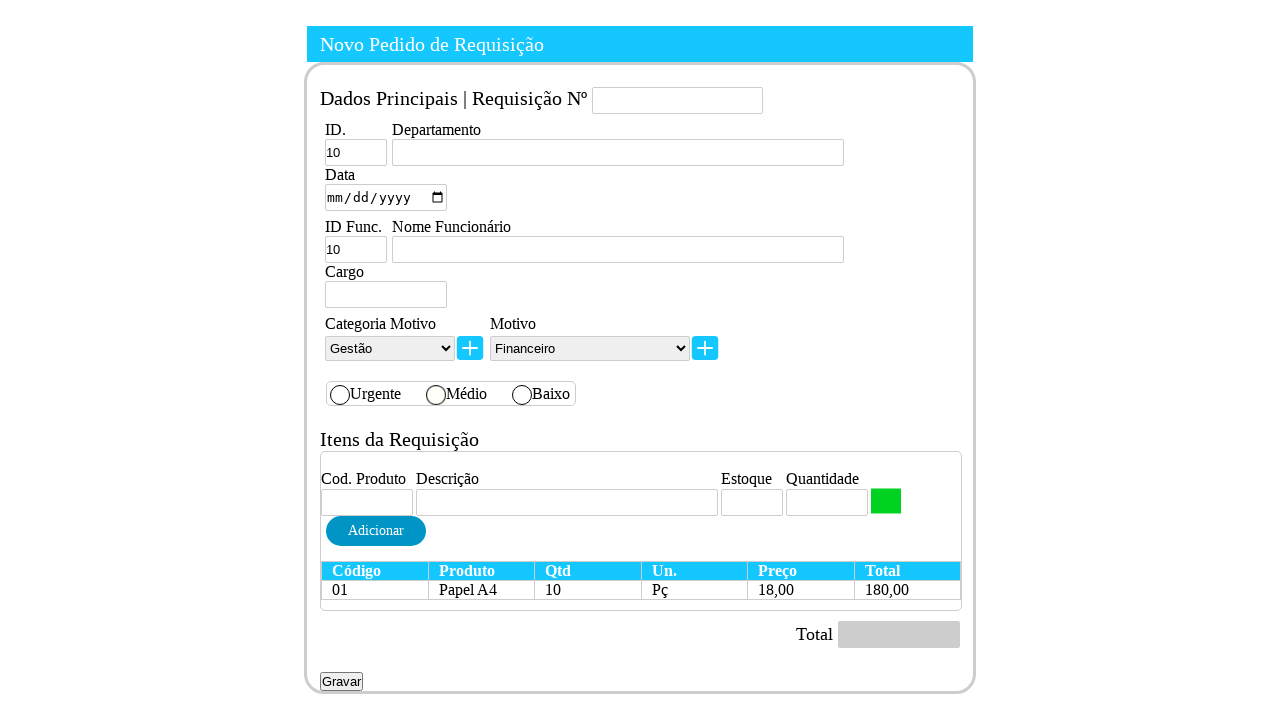

Clicked on product code field at (367, 503) on #codigoProduto
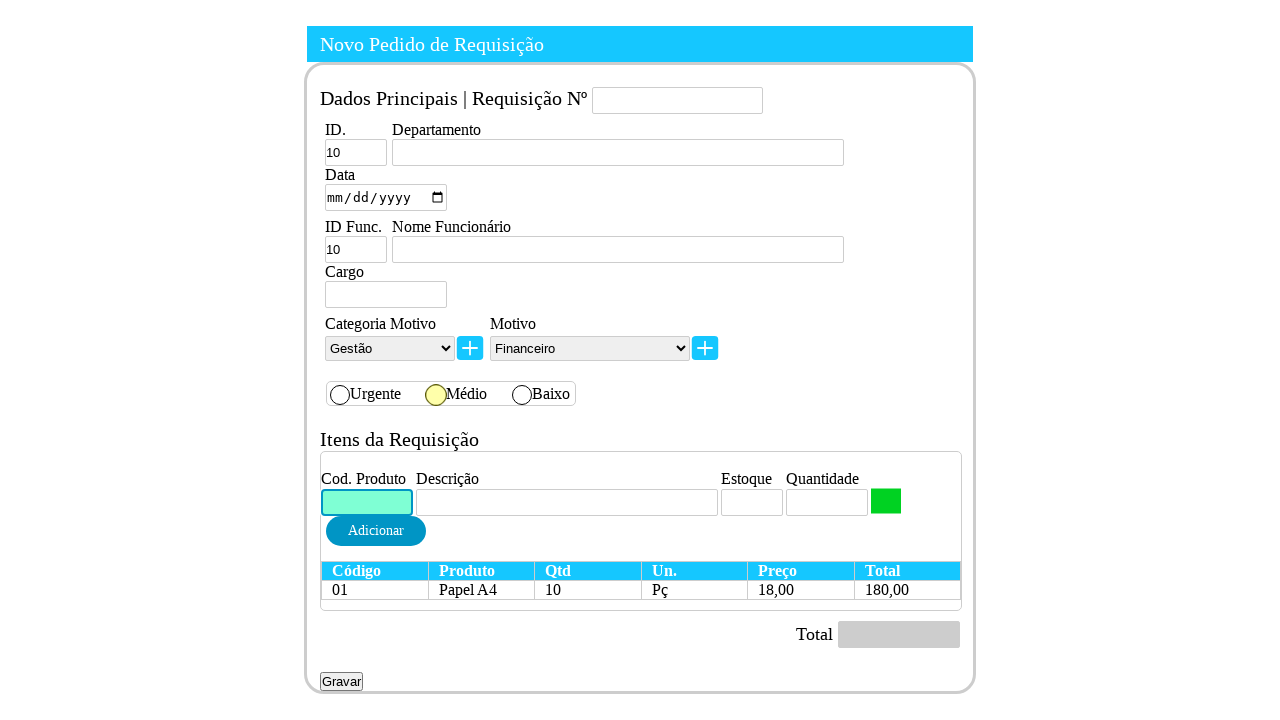

Filled product code field with '10' on #codigoProduto
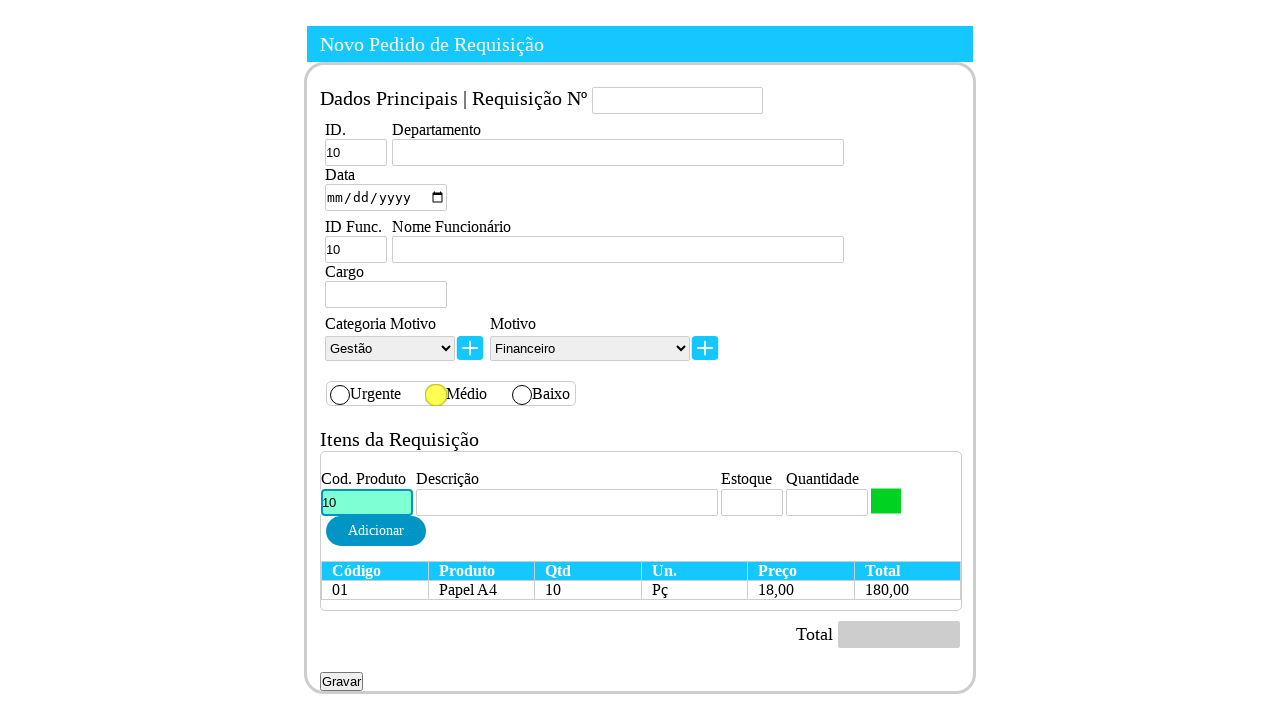

Clicked on quantity field at (827, 503) on #Quantidade
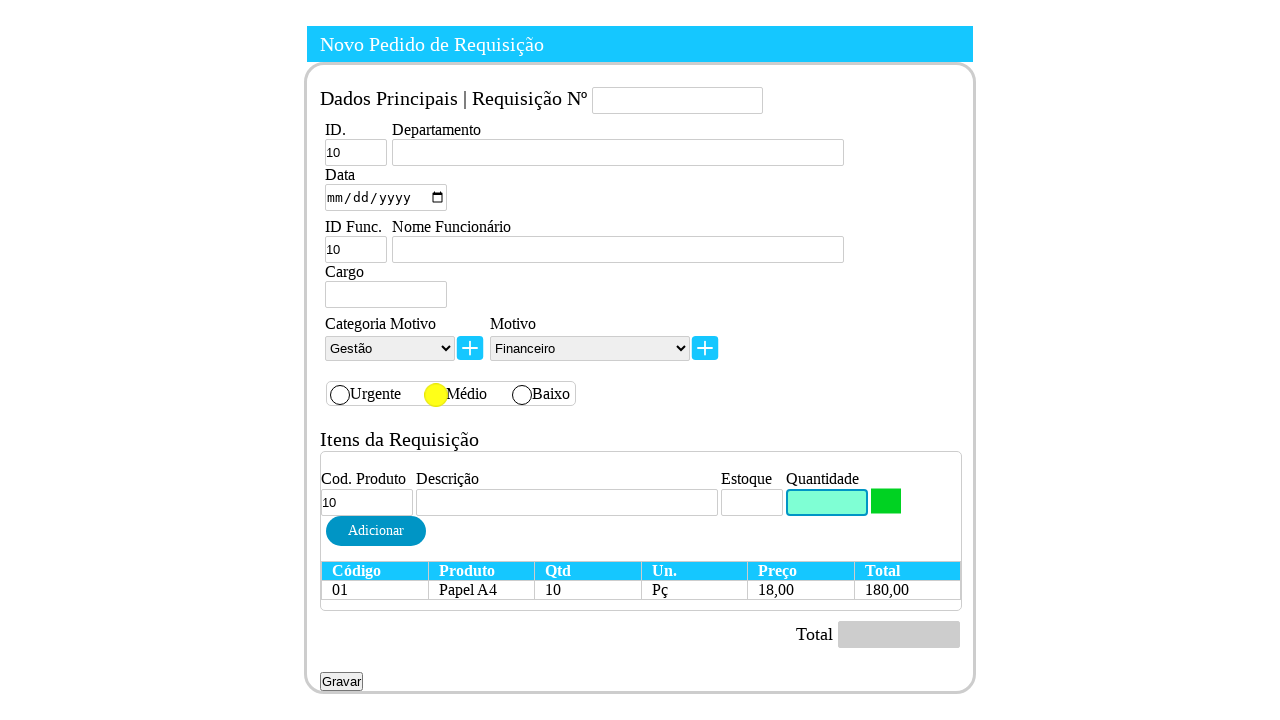

Filled quantity field with '7' on #Quantidade
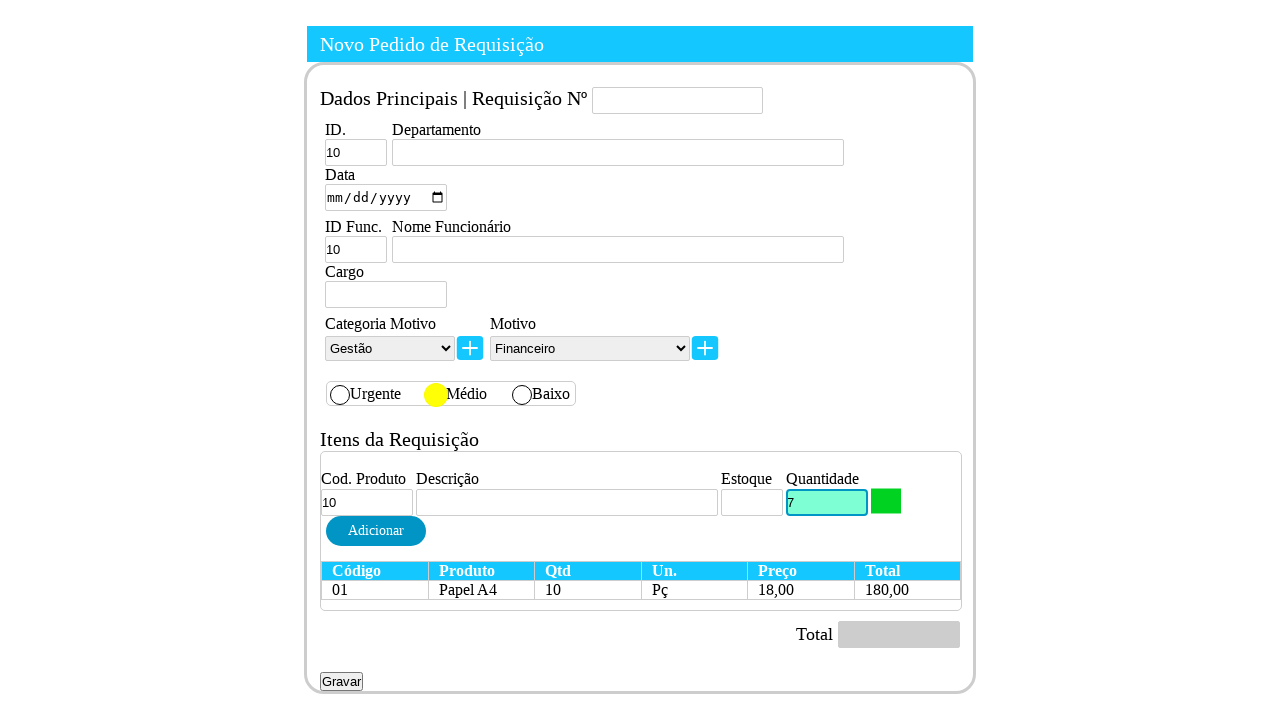

Clicked on stock field at (752, 503) on #Estoque
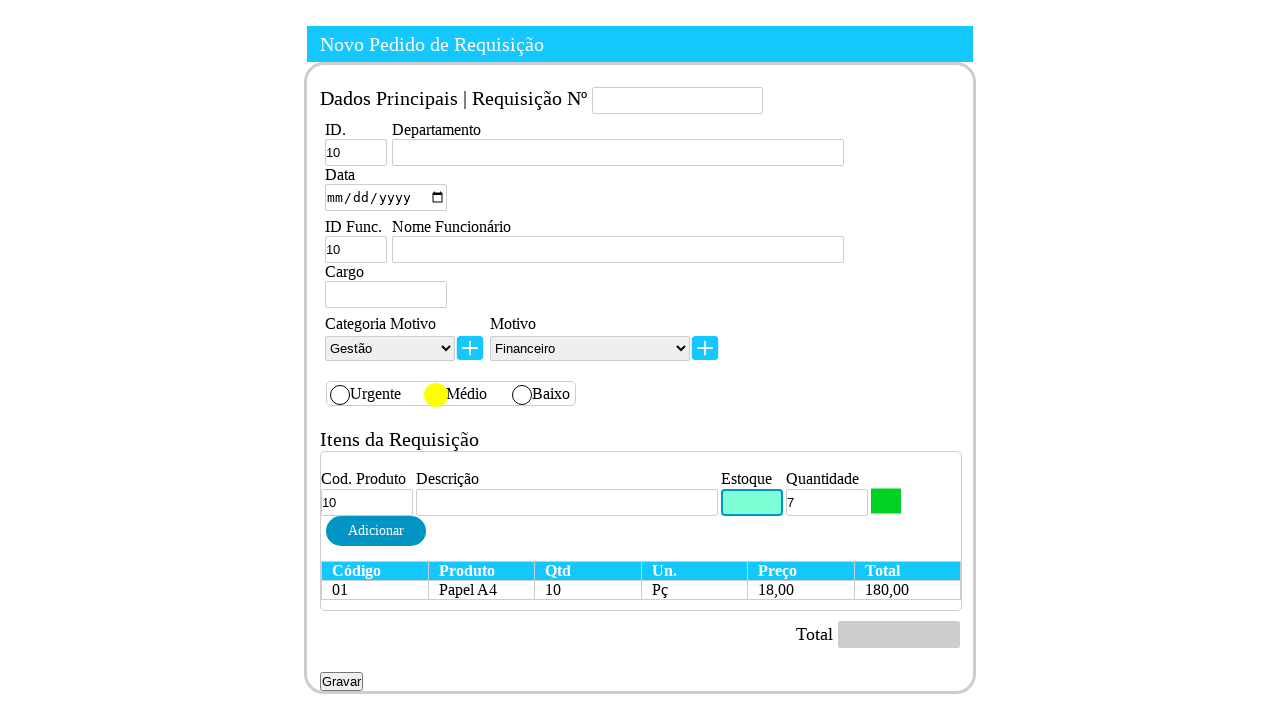

Filled stock field with '4' on #Estoque
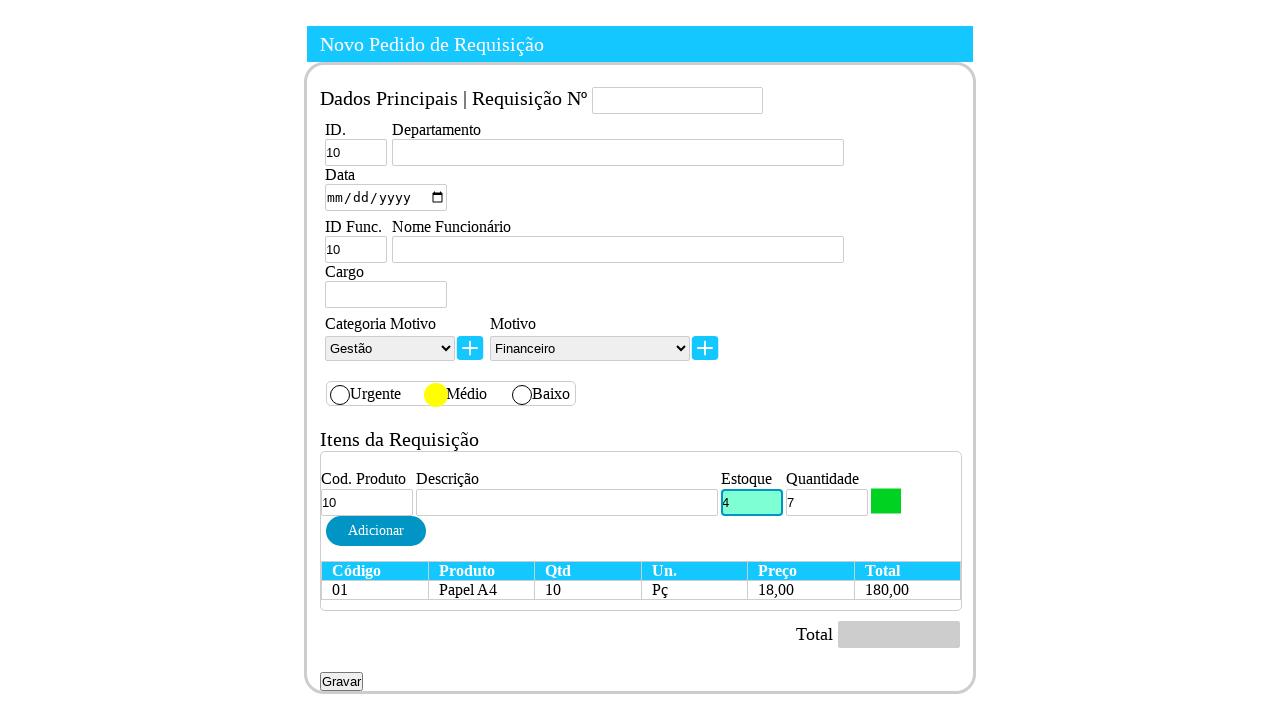

Clicked insert items button (first time) at (376, 531) on #BtnInserirItens > span
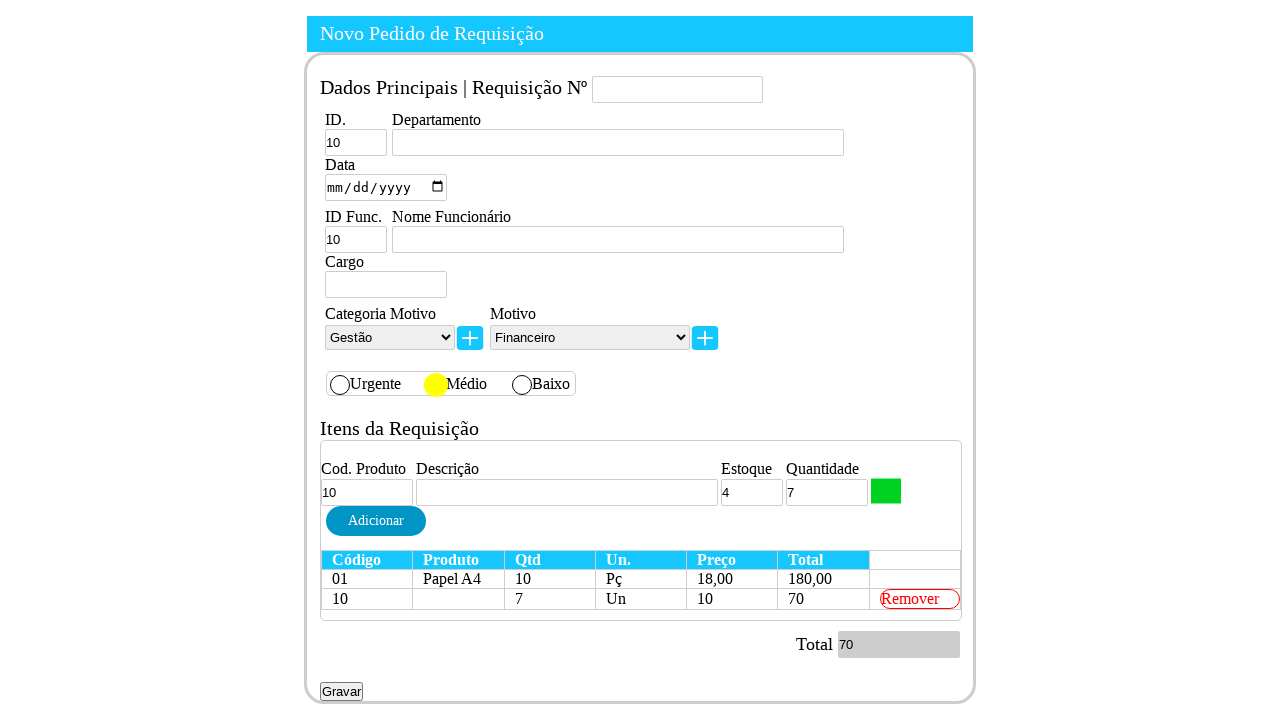

Clicked insert items button (second time) at (376, 521) on #BtnInserirItens > span
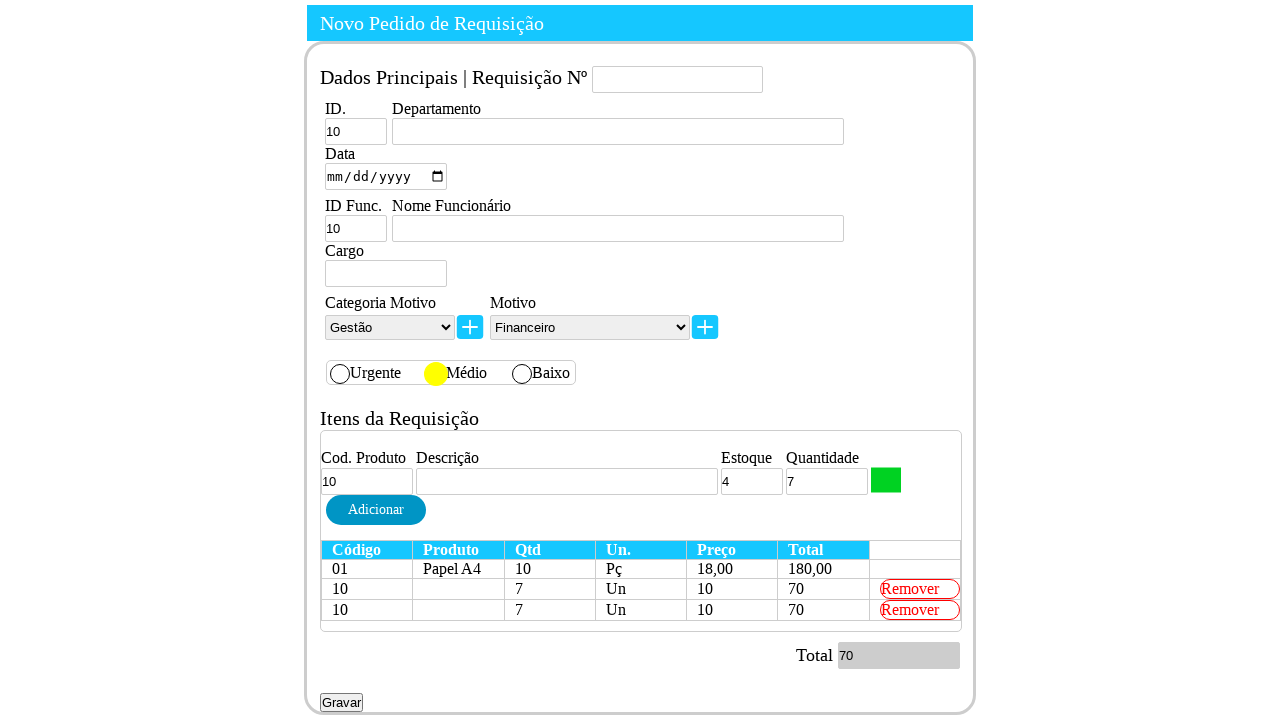

Waited for green element value to update after form submission
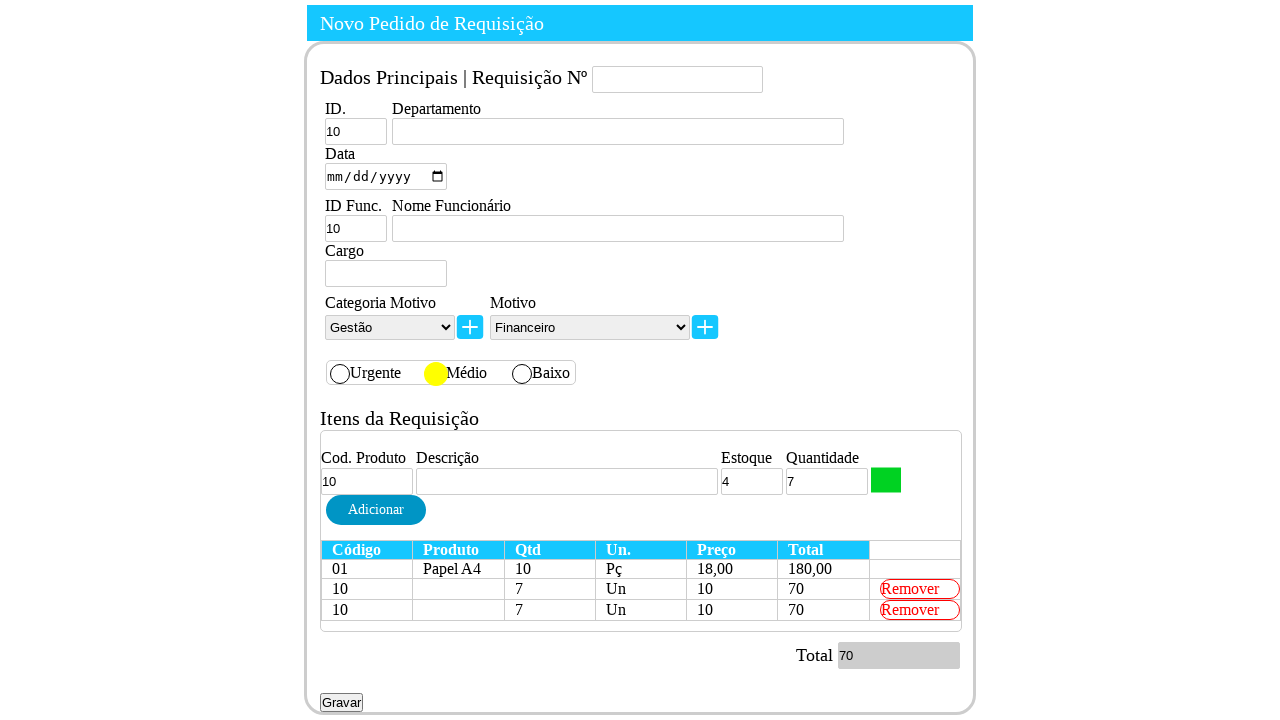

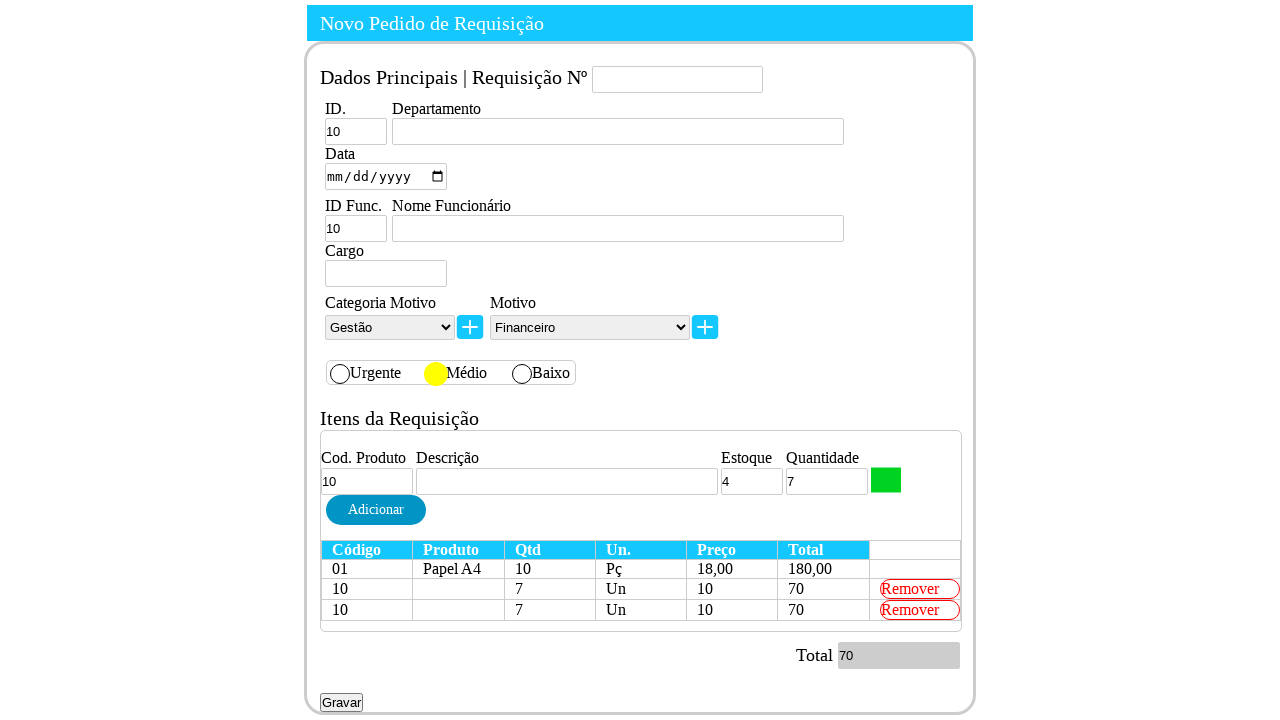